Tests browser window handling functionality on LeafGround by opening new windows, switching between them, and closing secondary windows while keeping the primary window active.

Starting URL: https://www.leafground.com

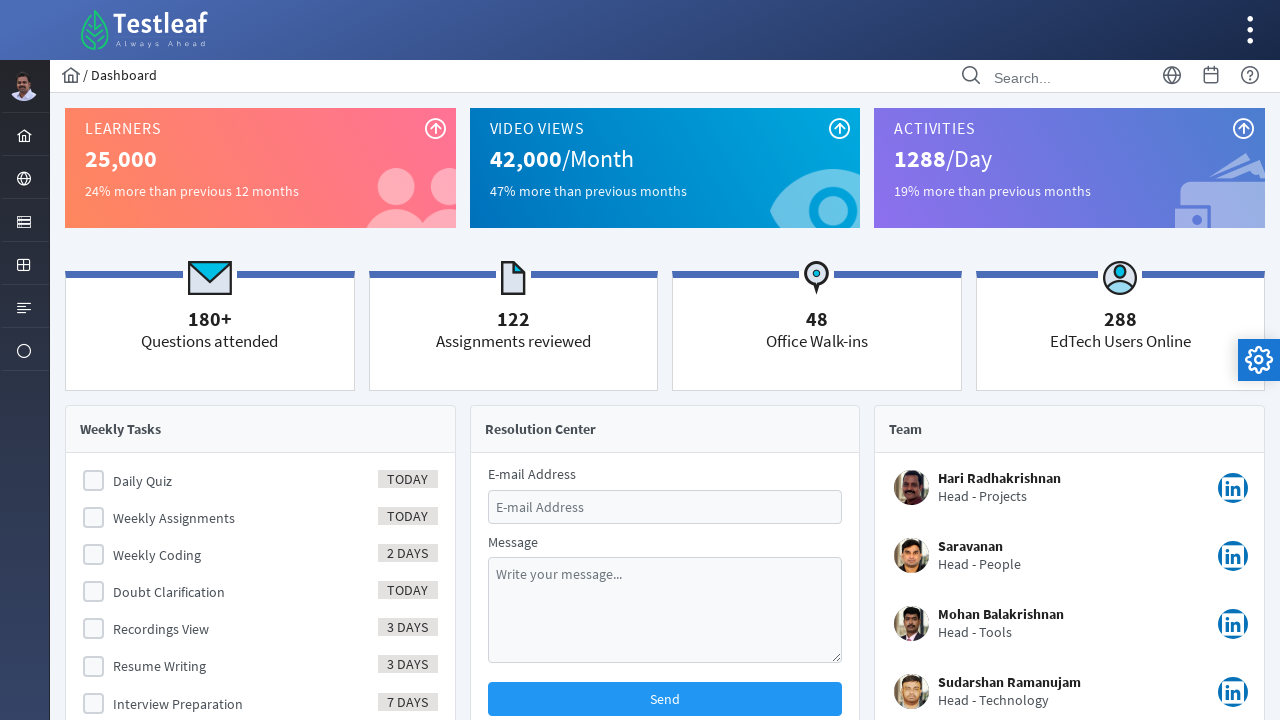

Clicked on Browser menu item at (24, 178) on xpath=//span[text()='Browser']/ancestor::a
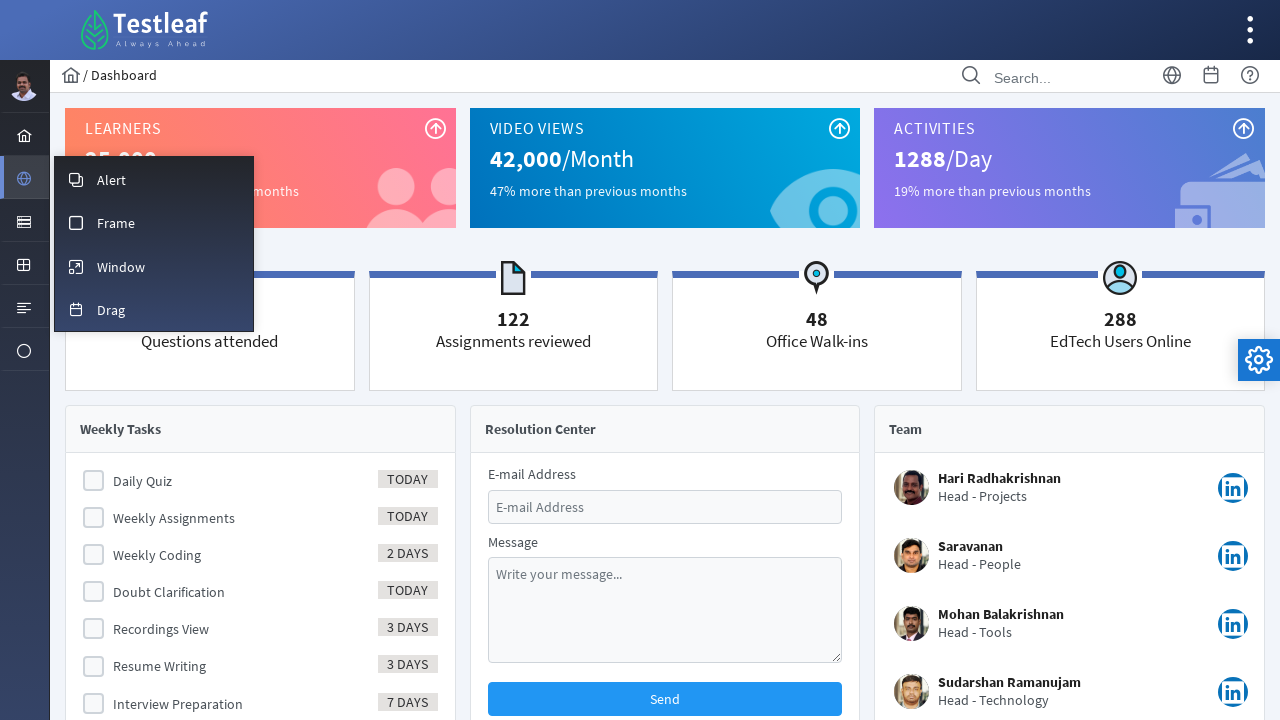

Clicked on Window submenu at (121, 267) on xpath=//span[text()='Window']
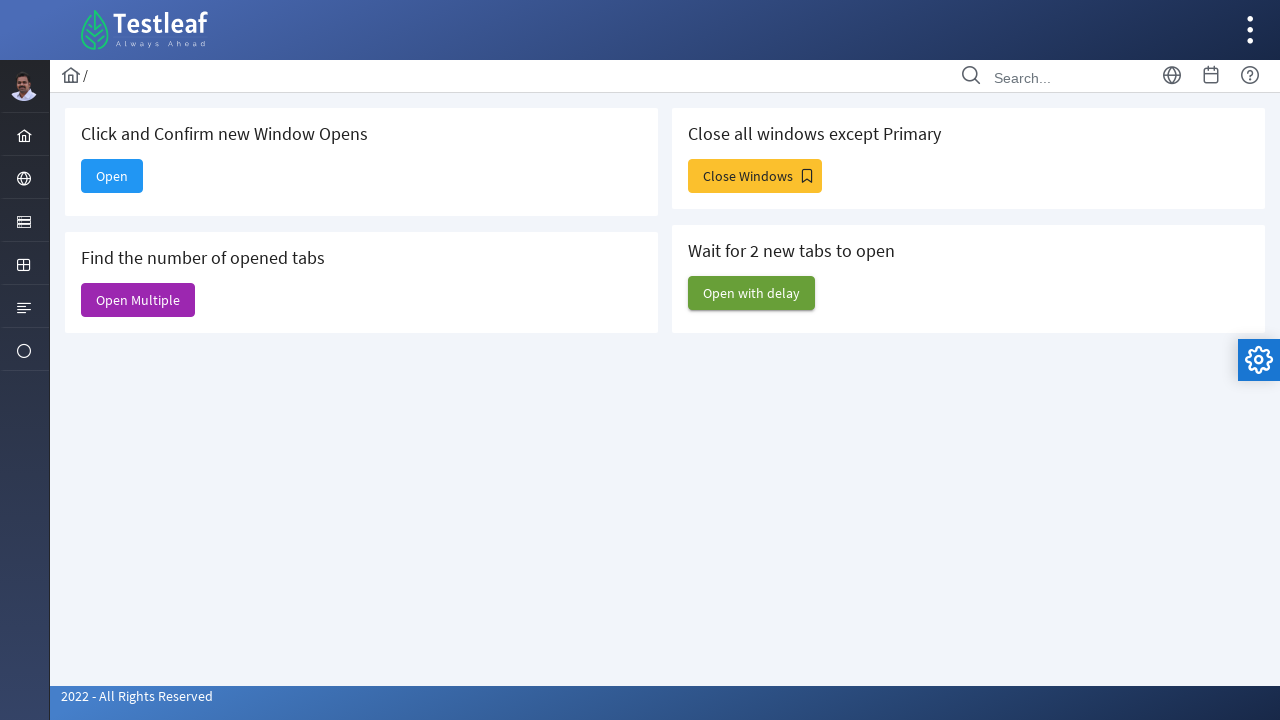

Stored reference to main page
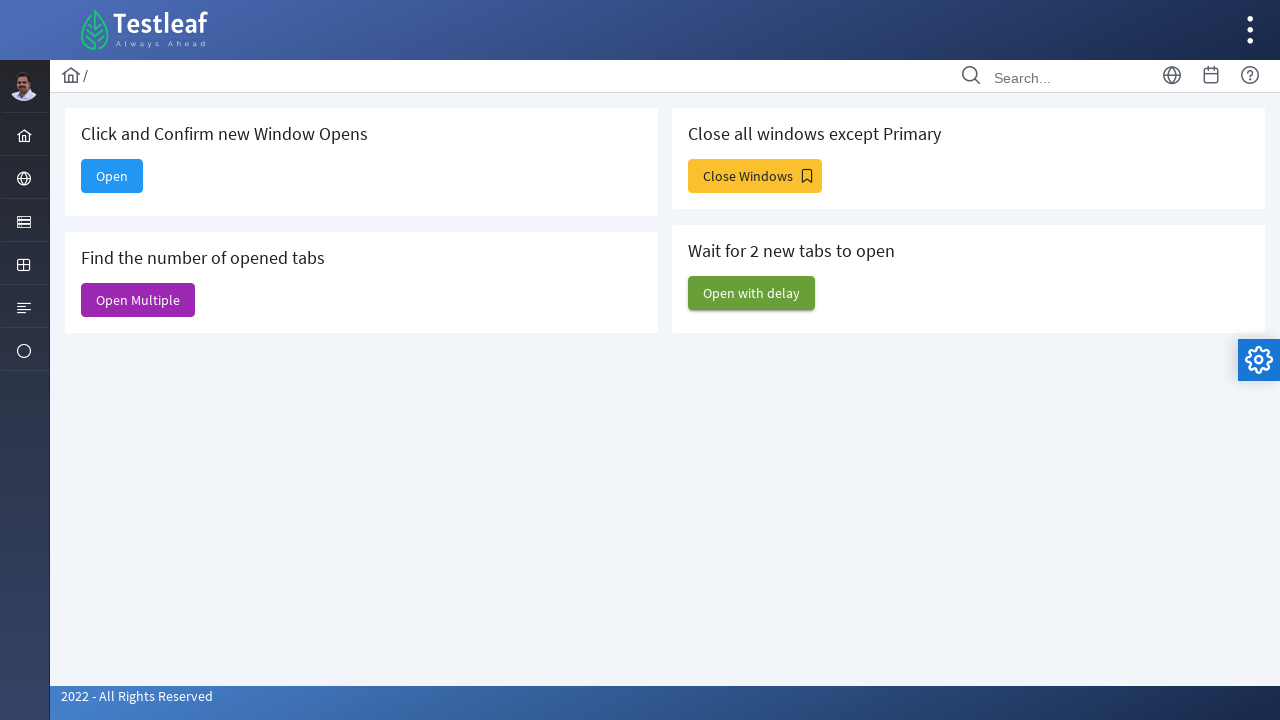

Clicked button to open new window at (112, 176) on xpath=//h5[text()='Click and Confirm new Window Opens']/following-sibling::butto
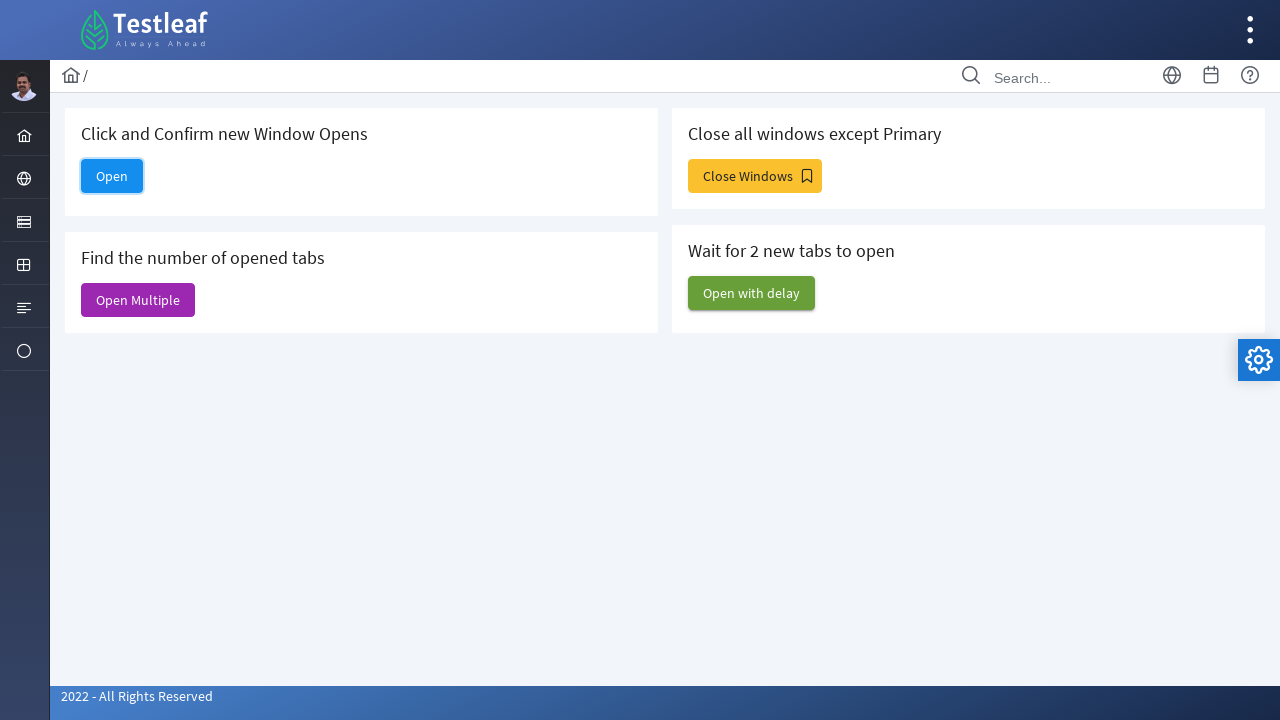

New window opened and captured
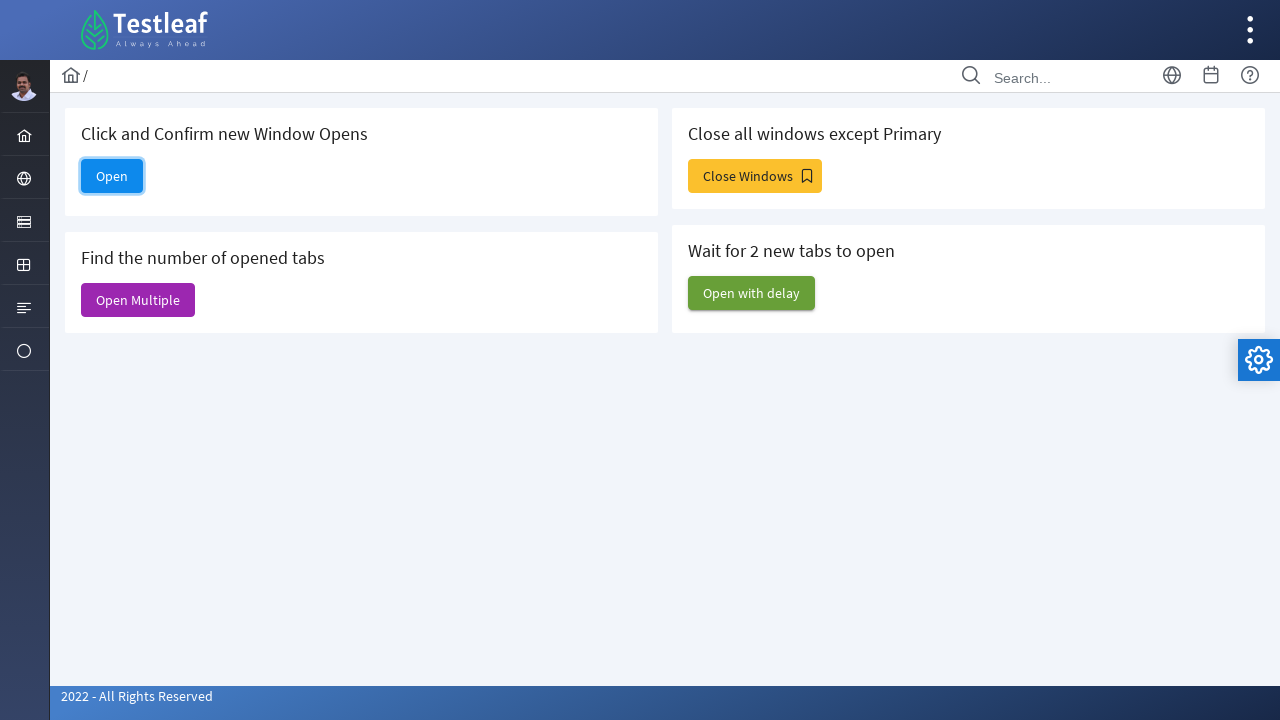

New window page load state completed
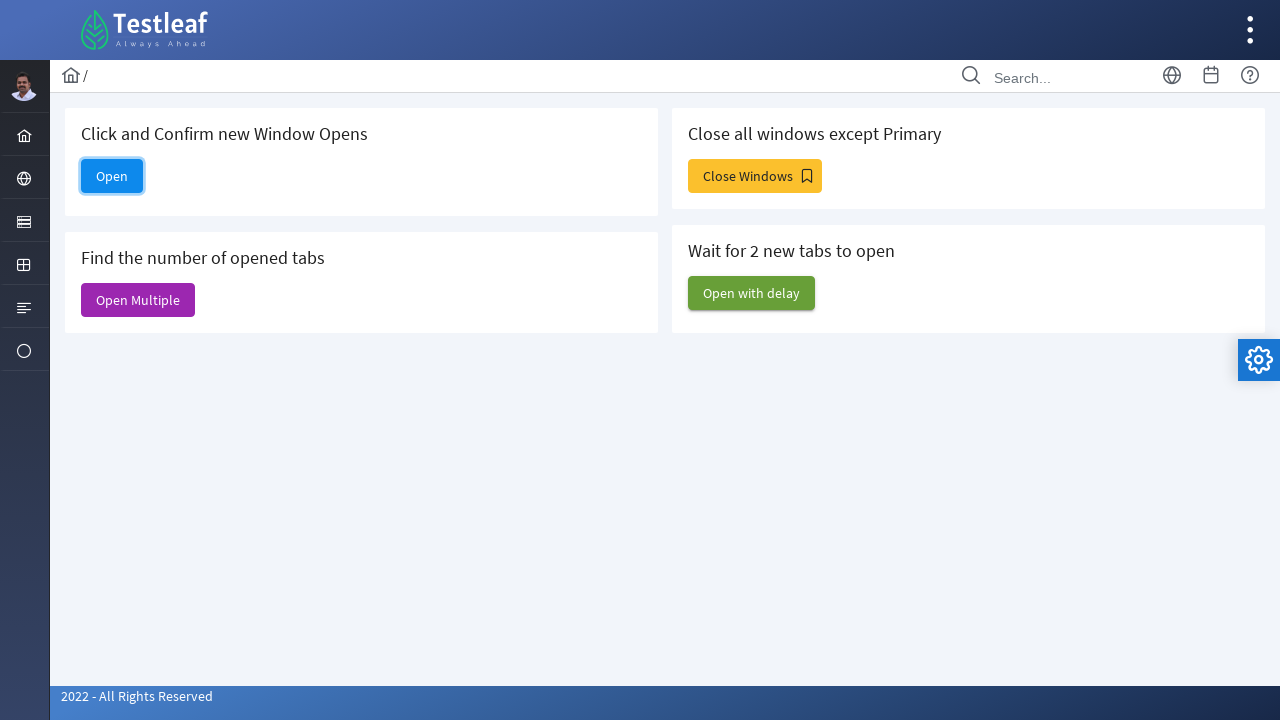

Closed the new window
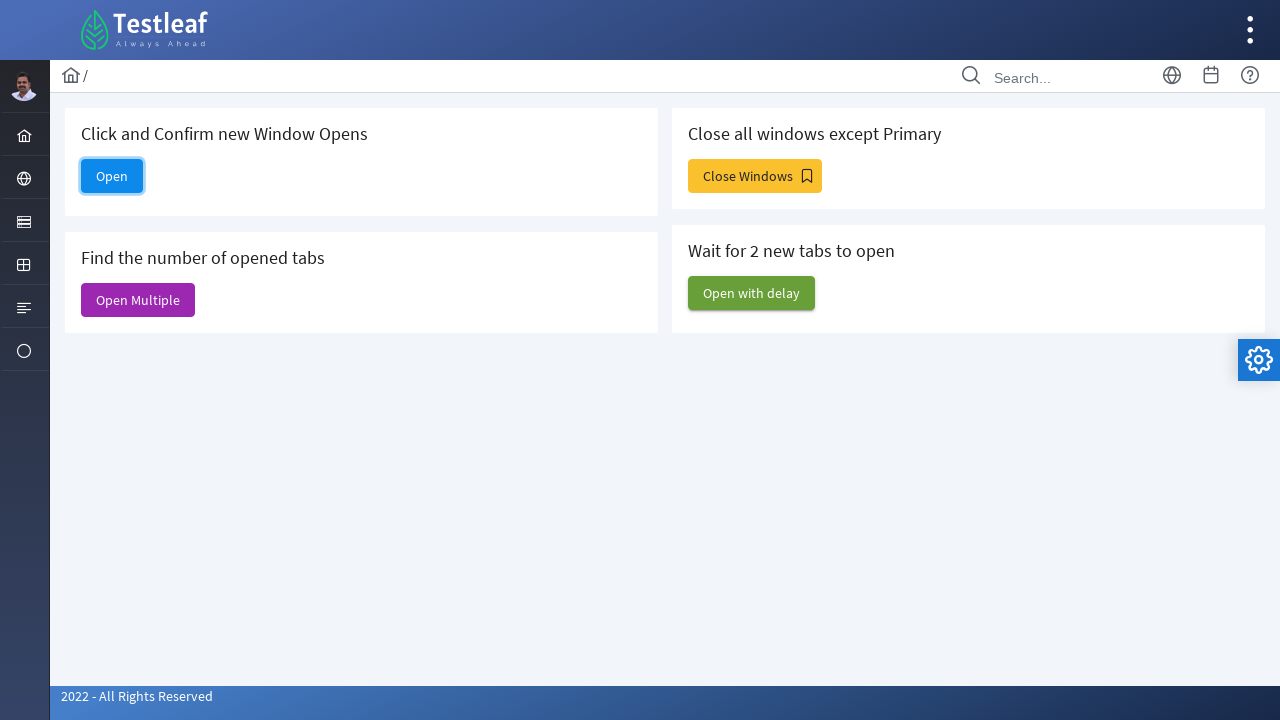

Clicked button to open multiple windows at (755, 176) on xpath=//h5[text()='Close all windows except Primary']/following-sibling::button
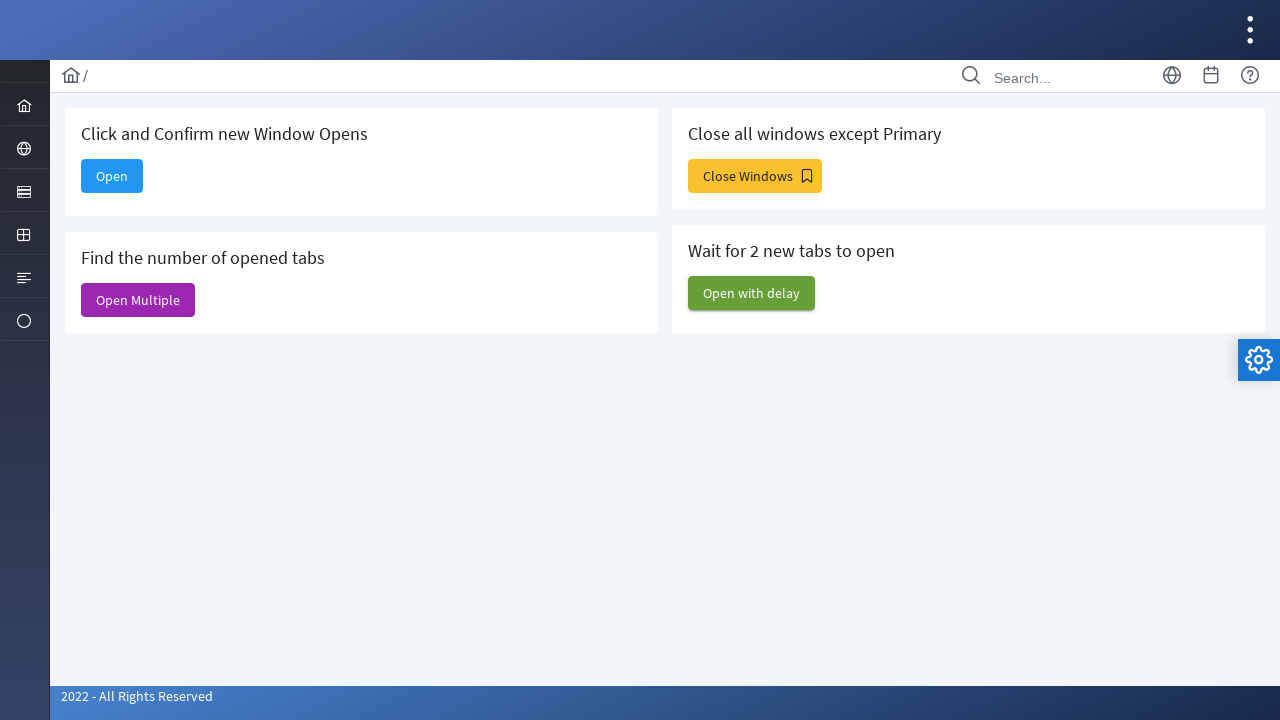

Waited 1 second for windows to open
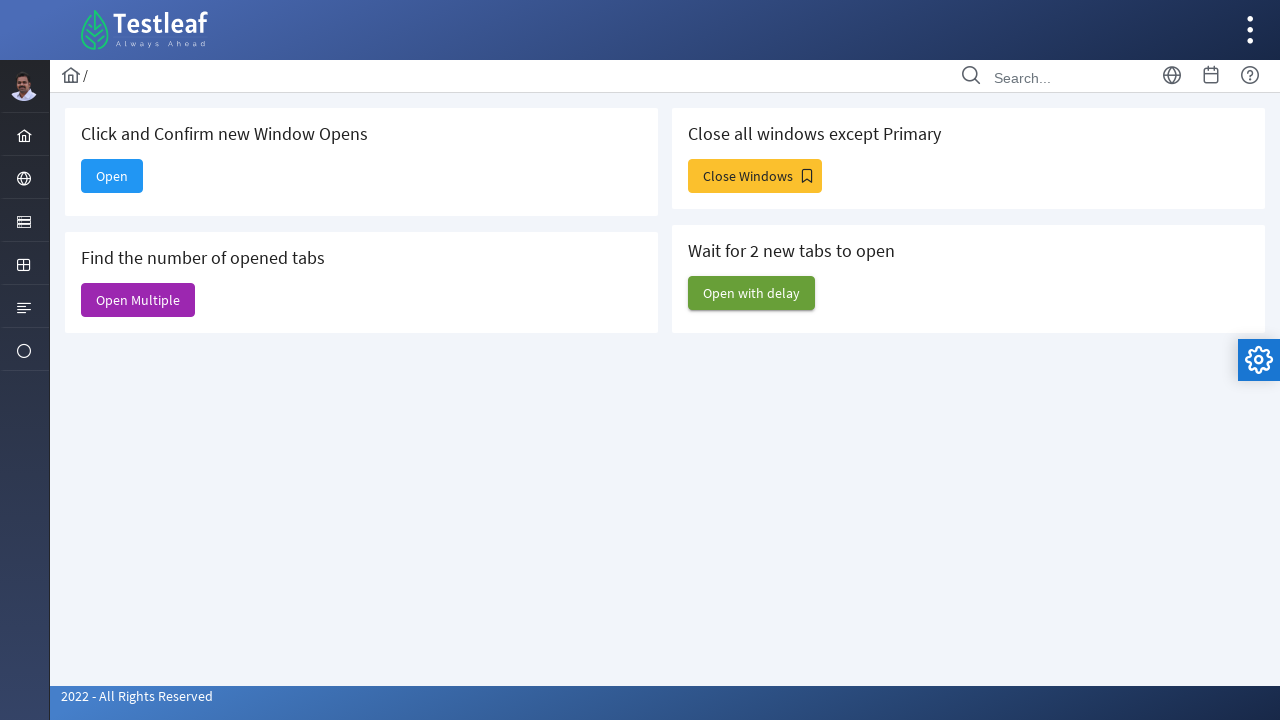

Retrieved all open pages from context
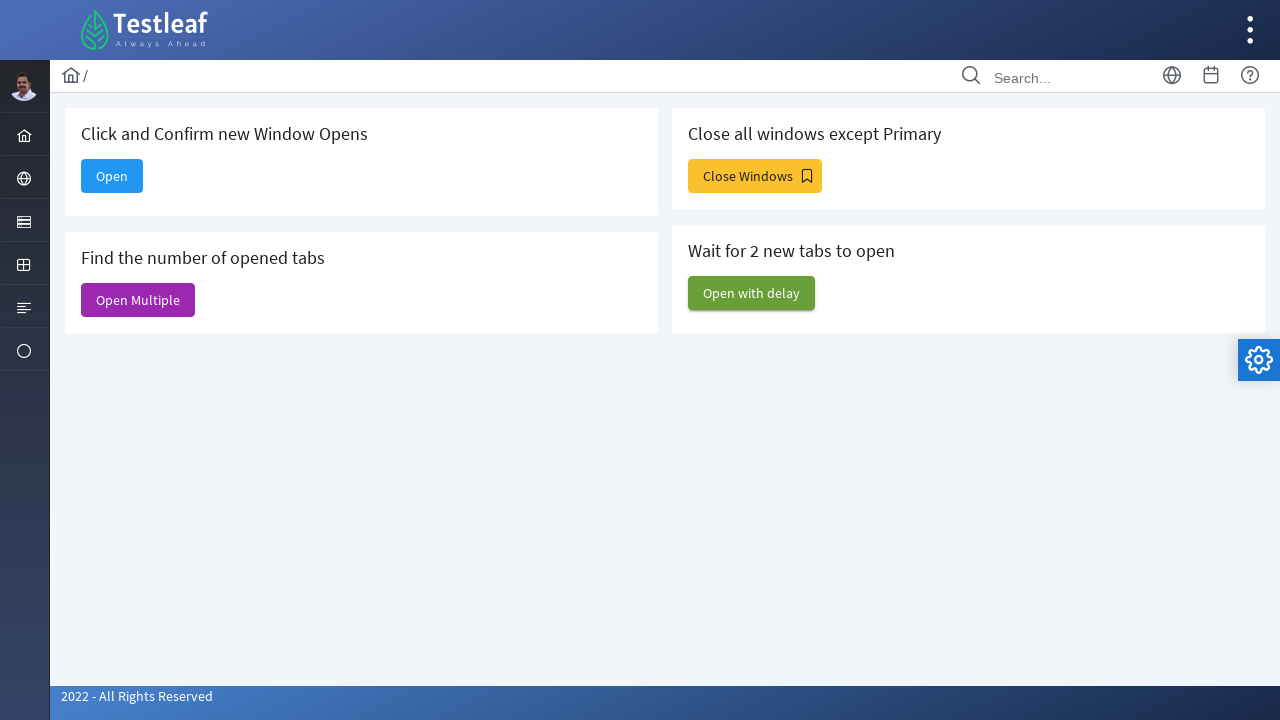

Closed secondary window, keeping primary window active
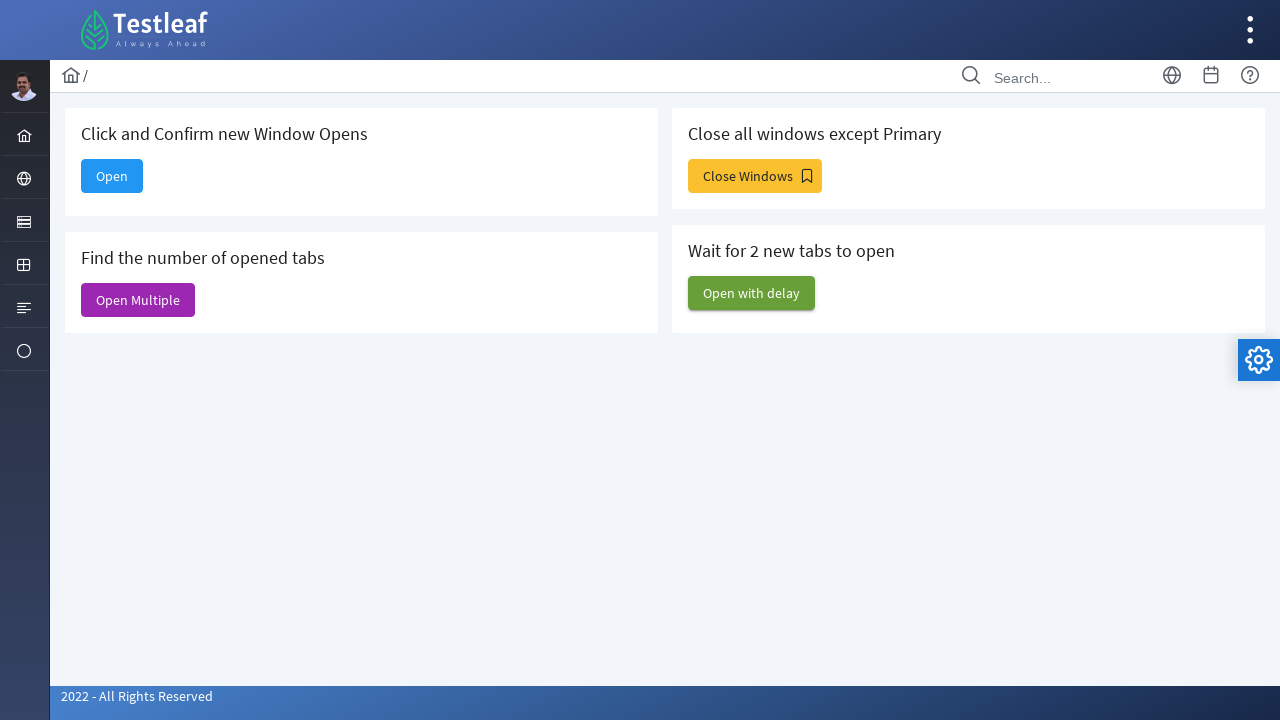

Closed secondary window, keeping primary window active
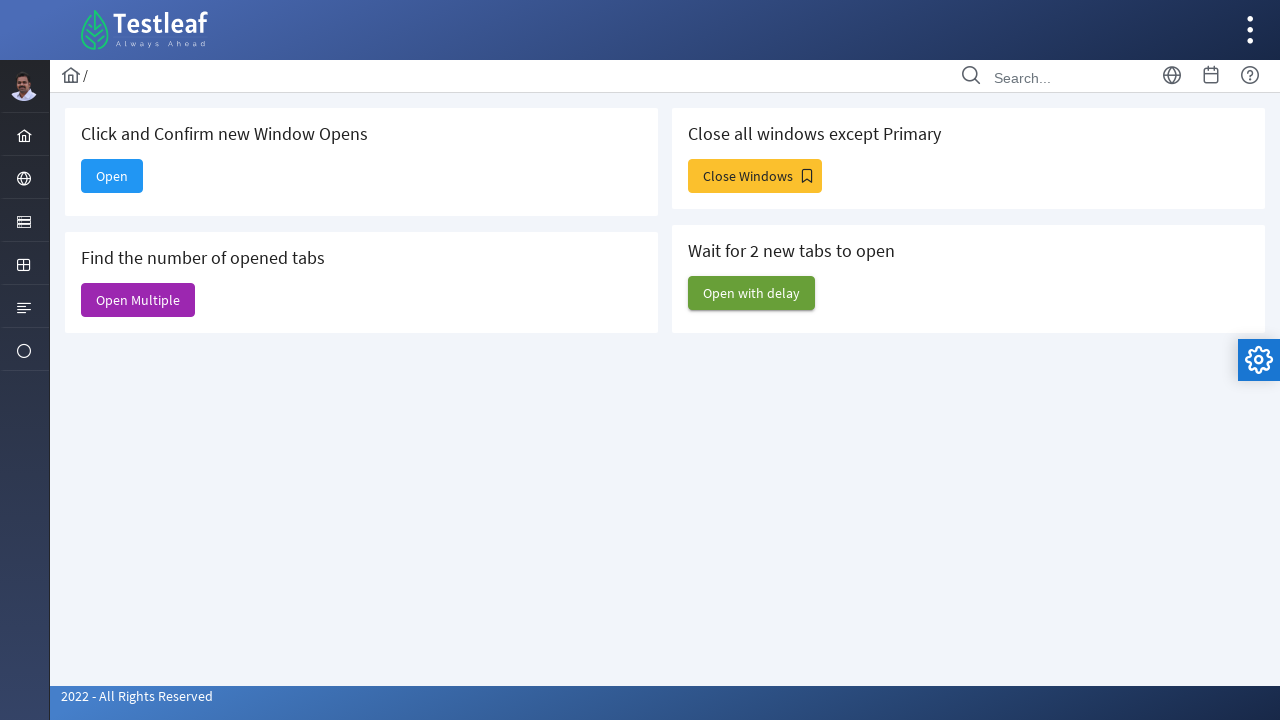

Closed secondary window, keeping primary window active
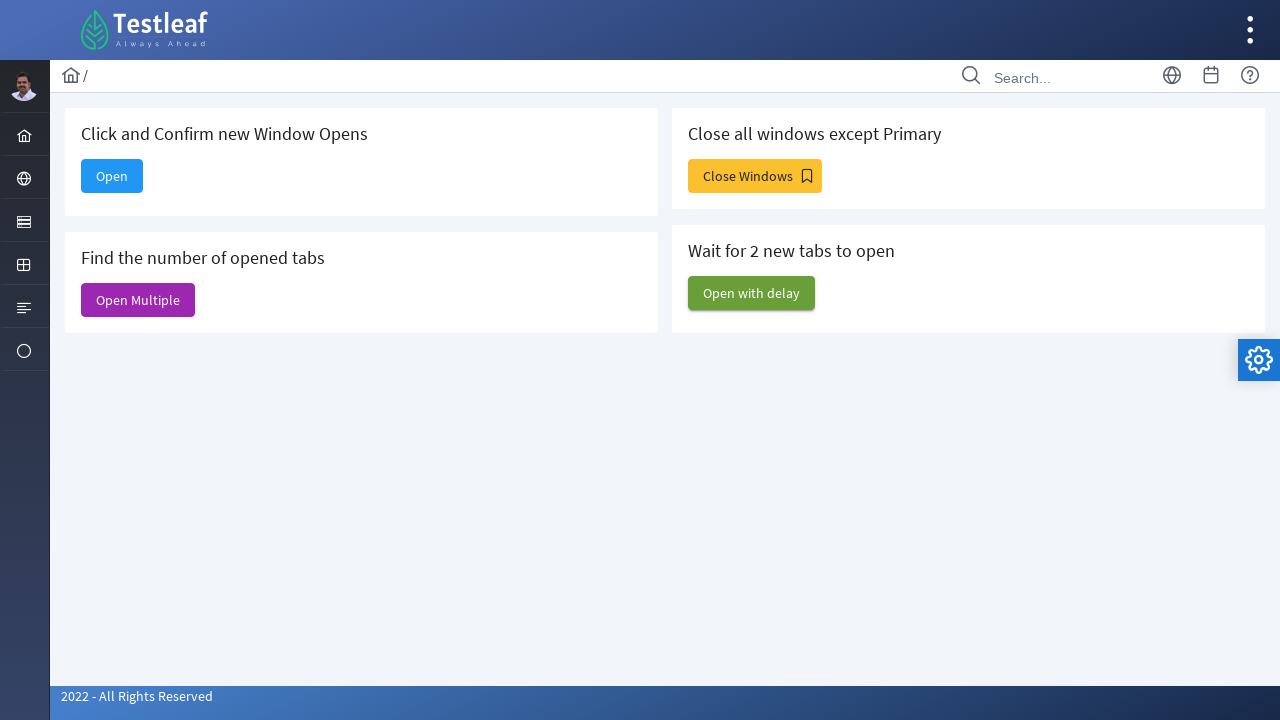

Waited 2 seconds to verify primary window remains active
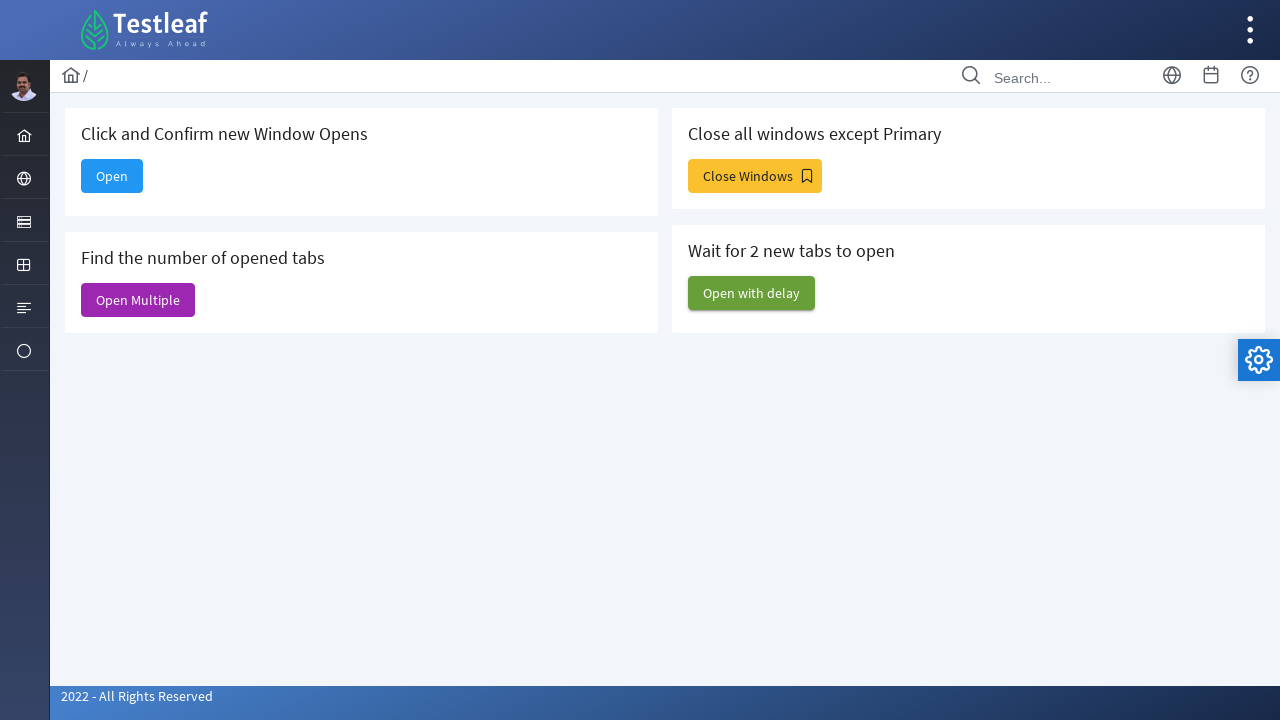

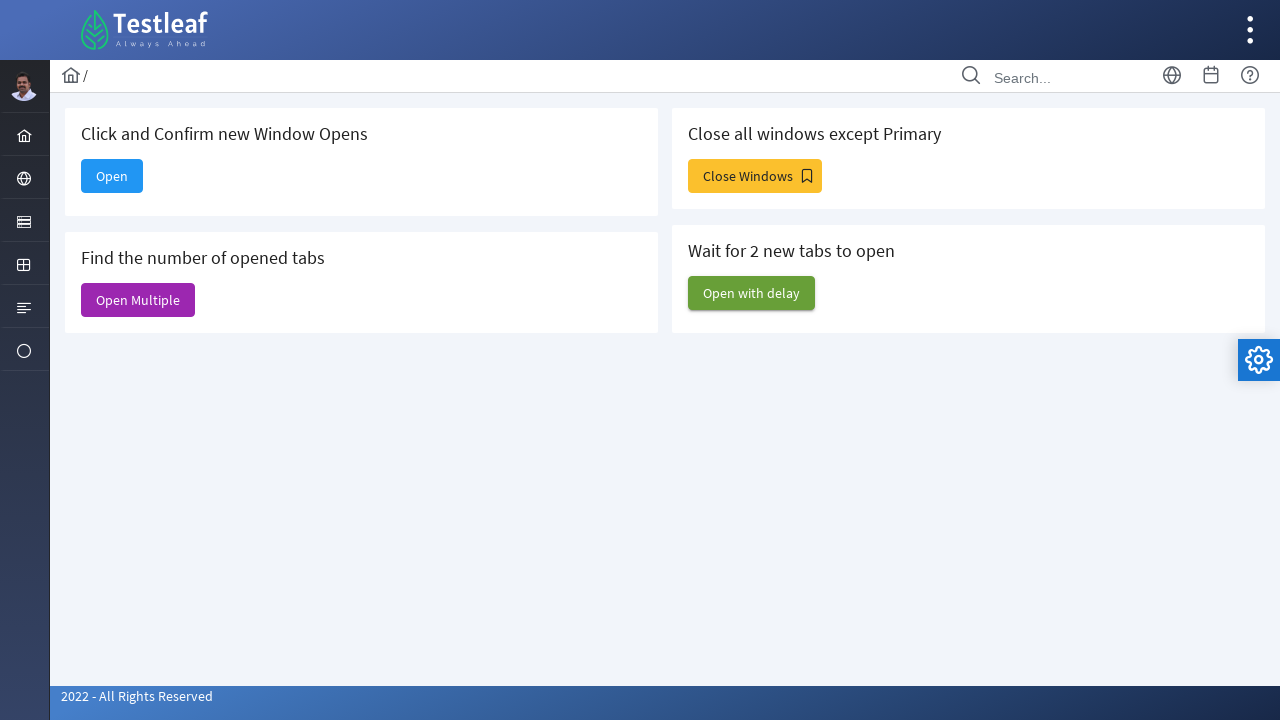